Tests drag-and-drop functionality on a grid by dragging the first grid element to the last position and verifying the move was successful

Starting URL: https://demoqa.com/sortable

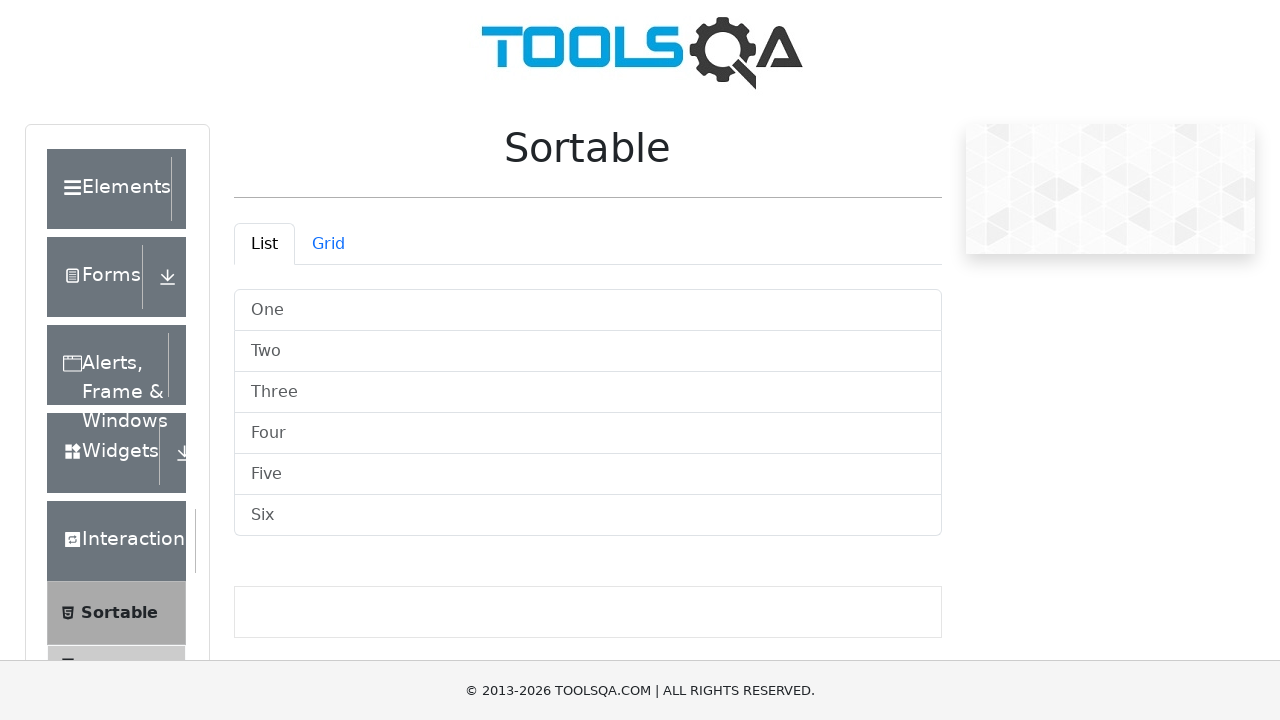

Clicked on Grid tab to switch to grid view at (328, 244) on #demo-tab-grid
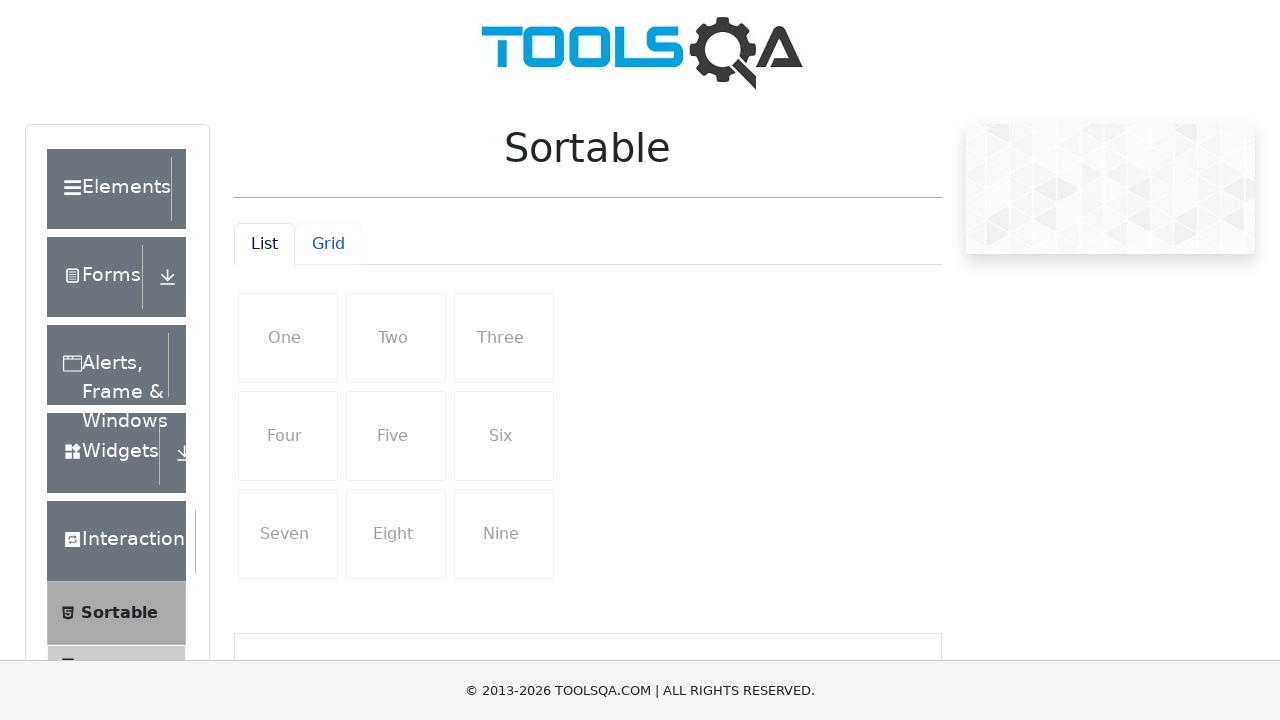

Grid items loaded and are visible
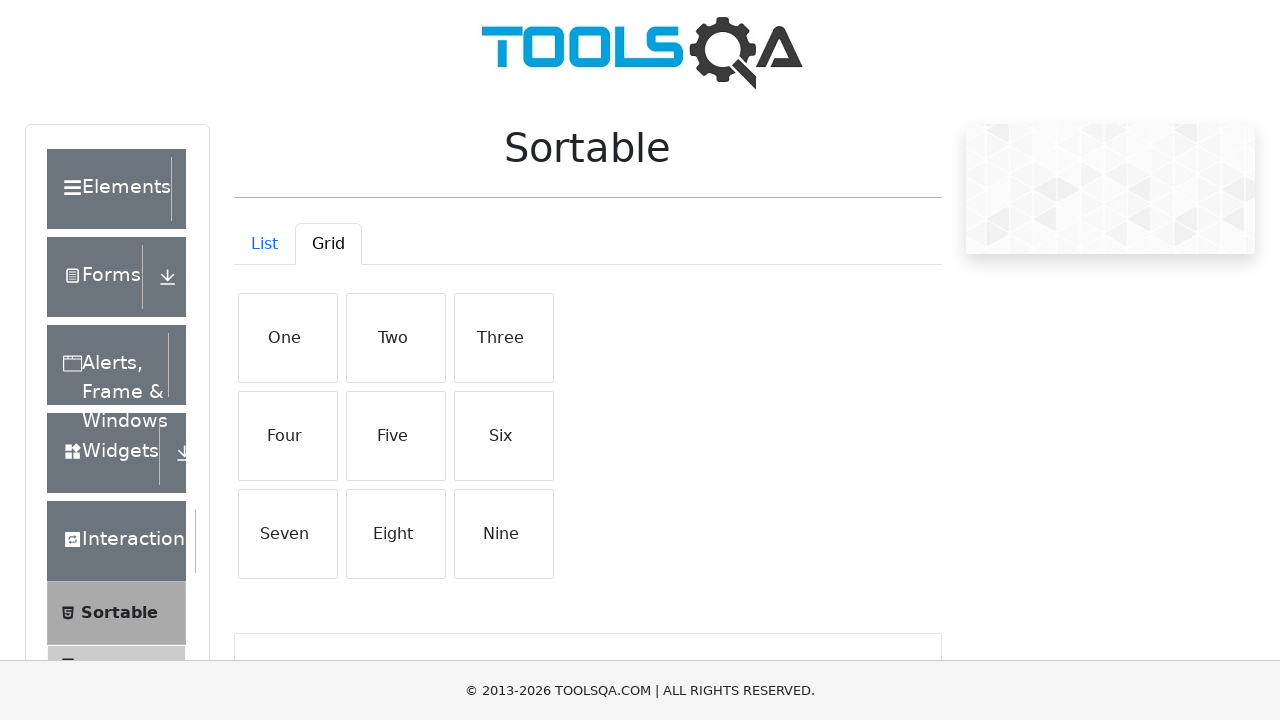

Located the first grid element
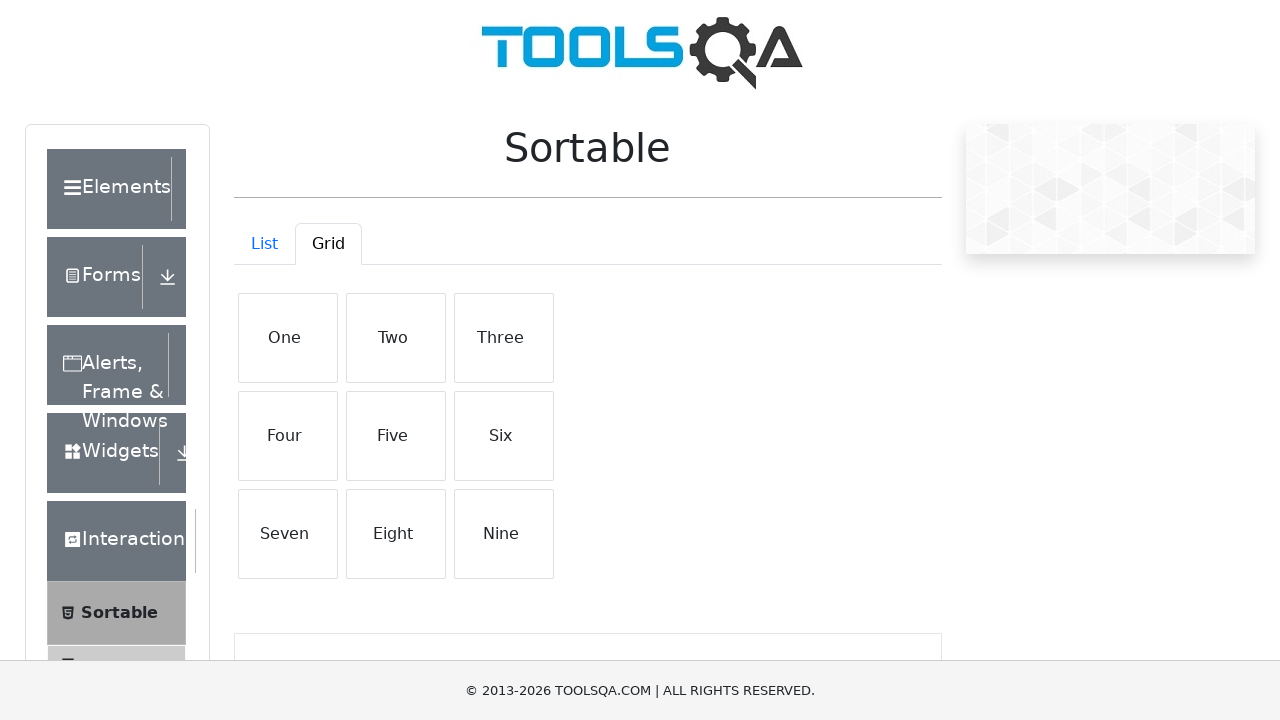

Captured first element text: 'One'
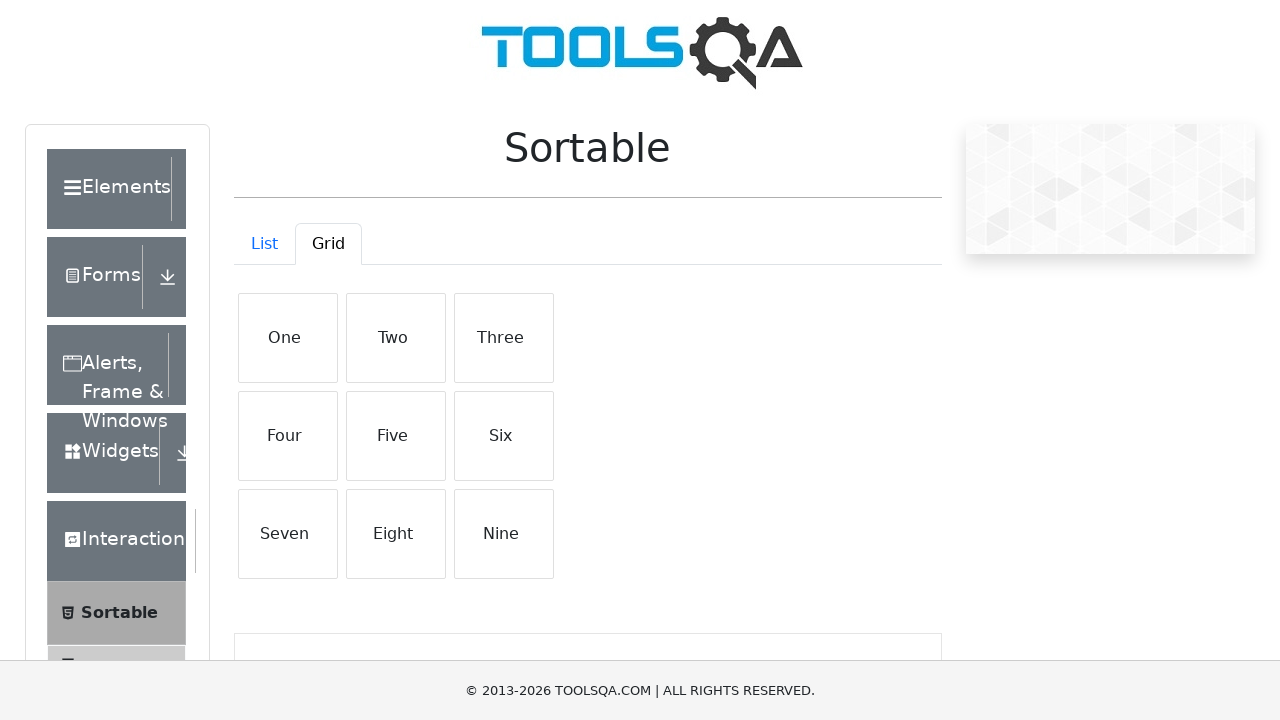

Retrieved bounding box of first element
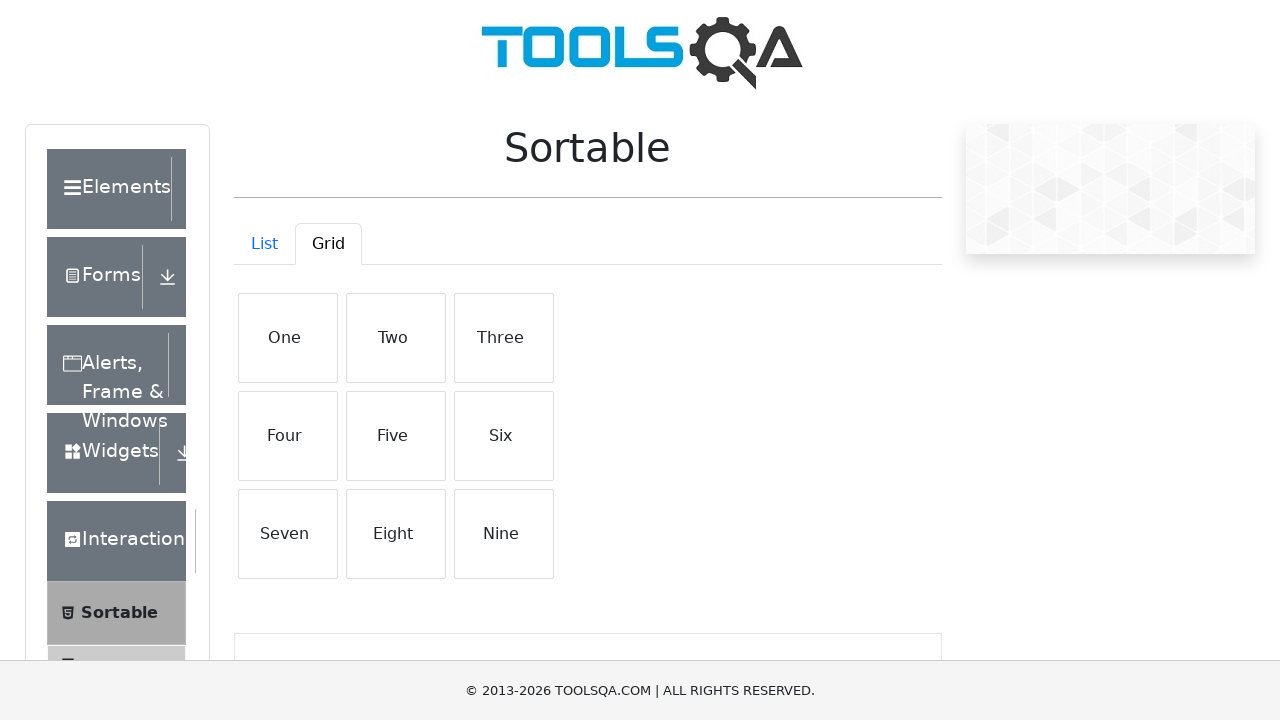

Calculated element dimensions: 100x90
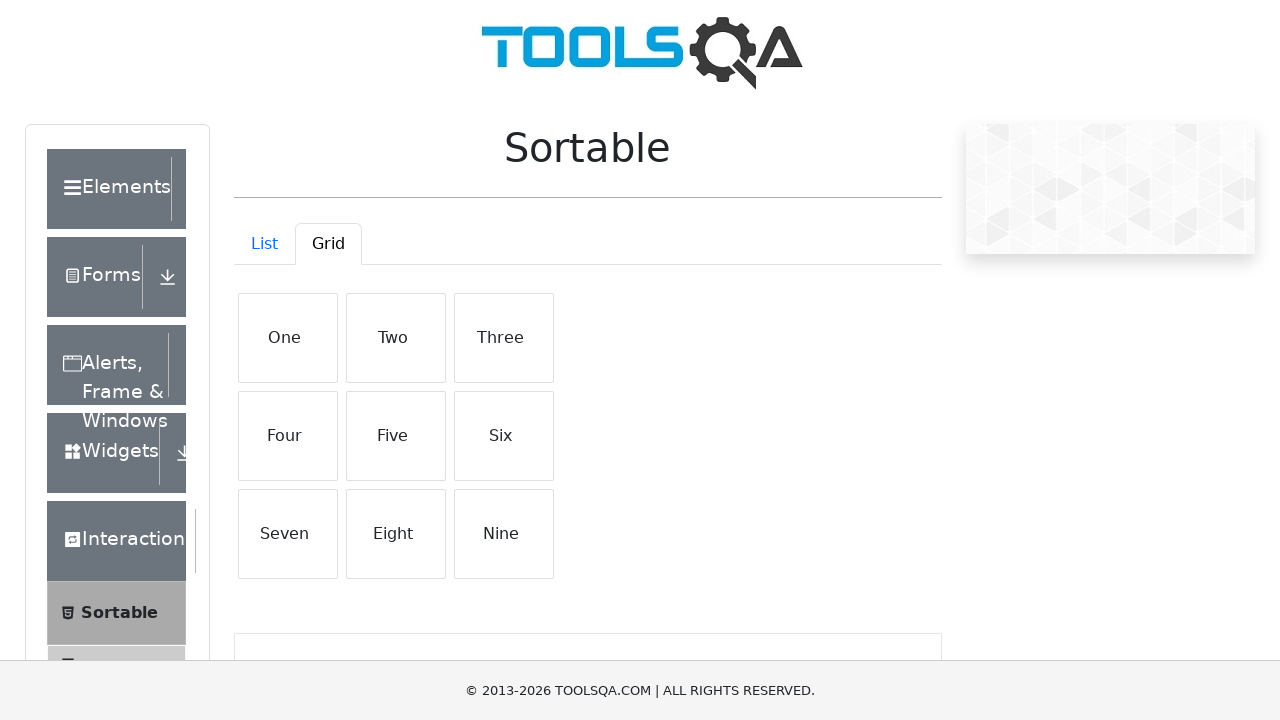

Dragged first grid element to the last position (position 8) at (504, 534)
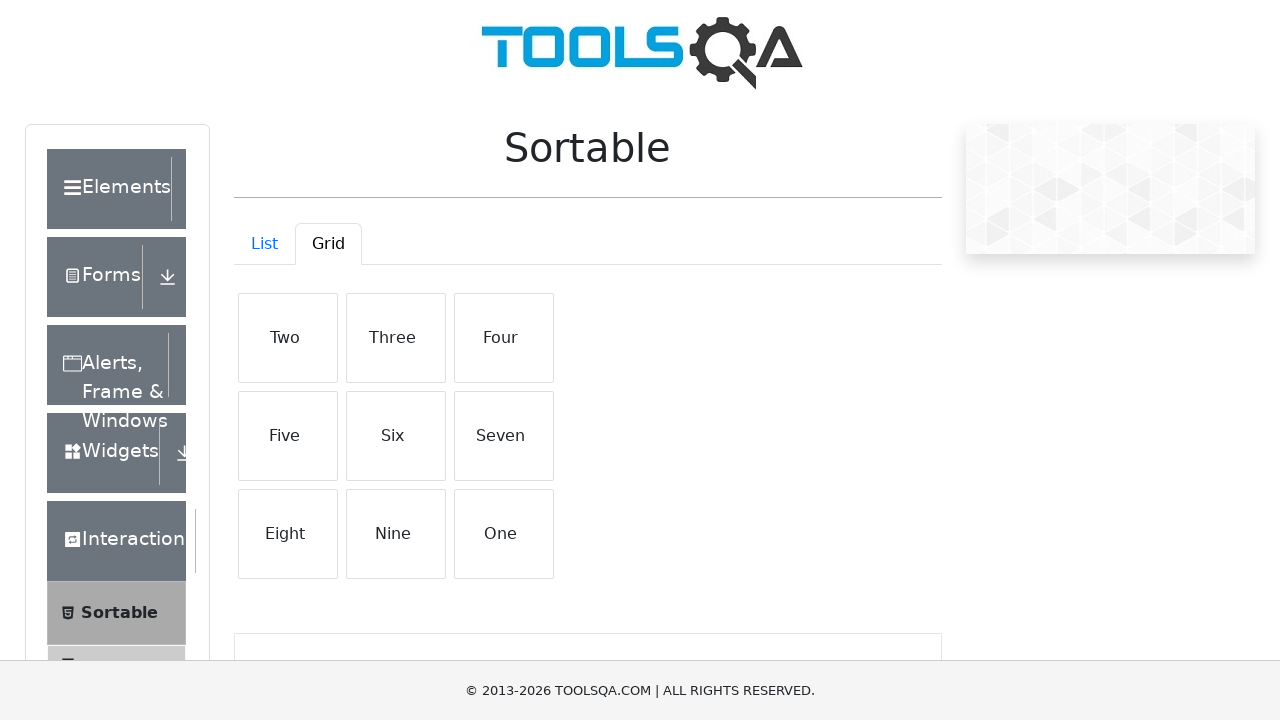

Retrieved text from last element: 'One'
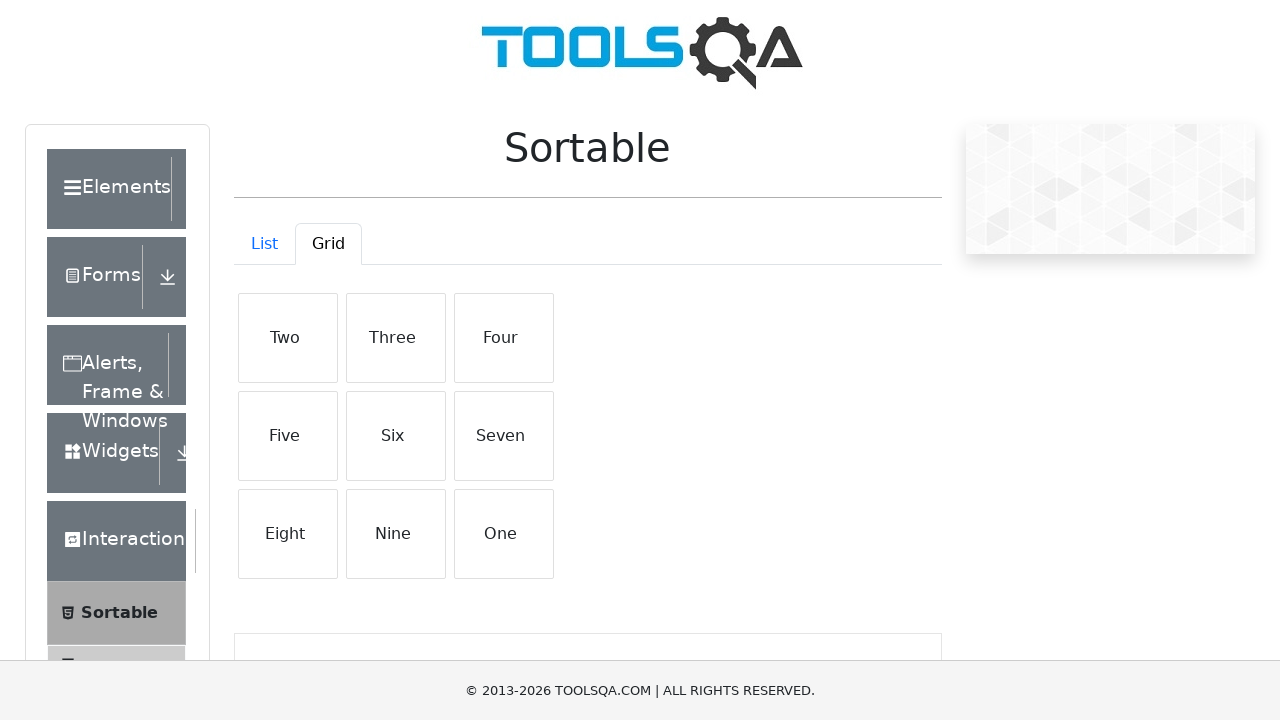

Verified drag-and-drop was successful: first element text matches last position text
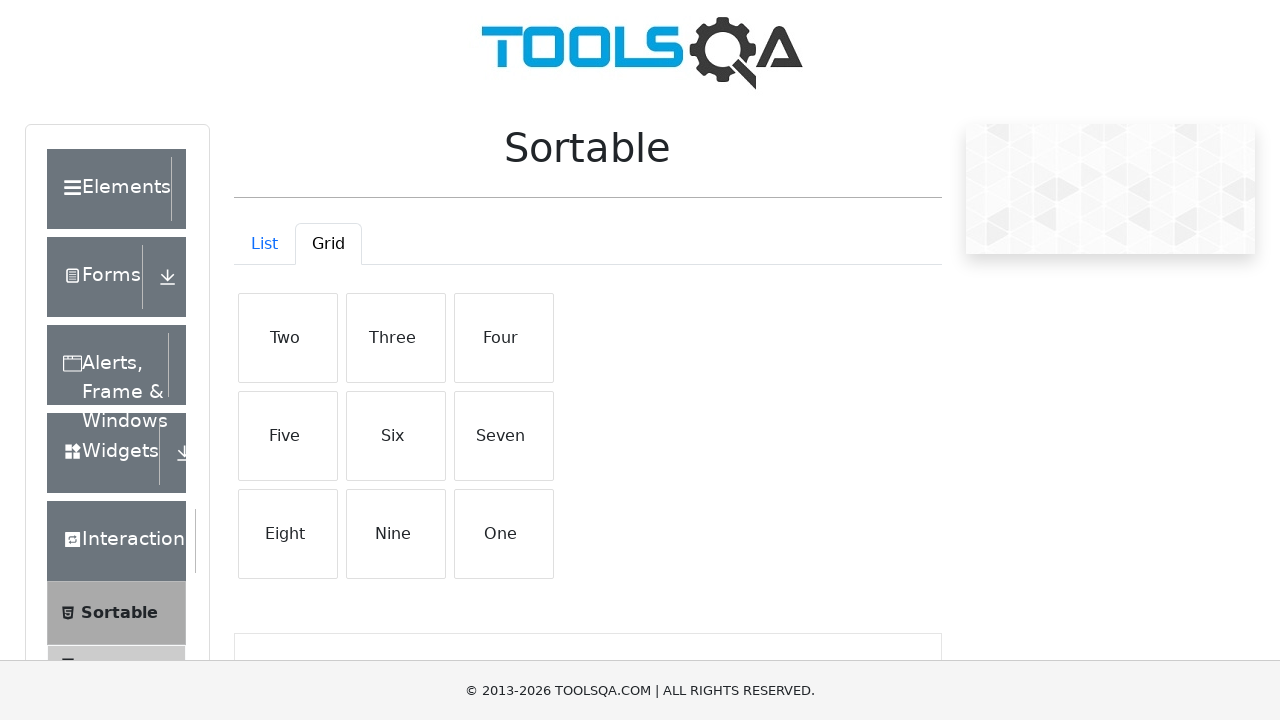

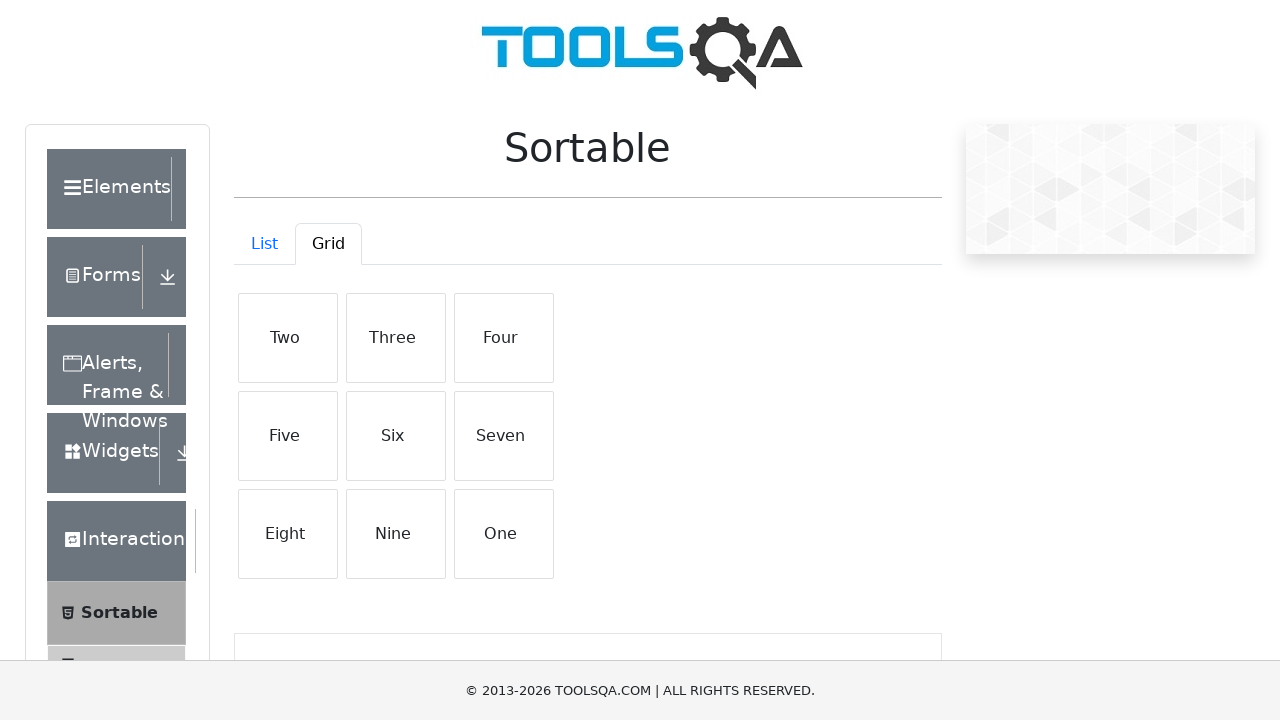